Tests range slider functionality by adjusting the value with keyboard navigation

Starting URL: https://www.selenium.dev/selenium/web/web-form.html

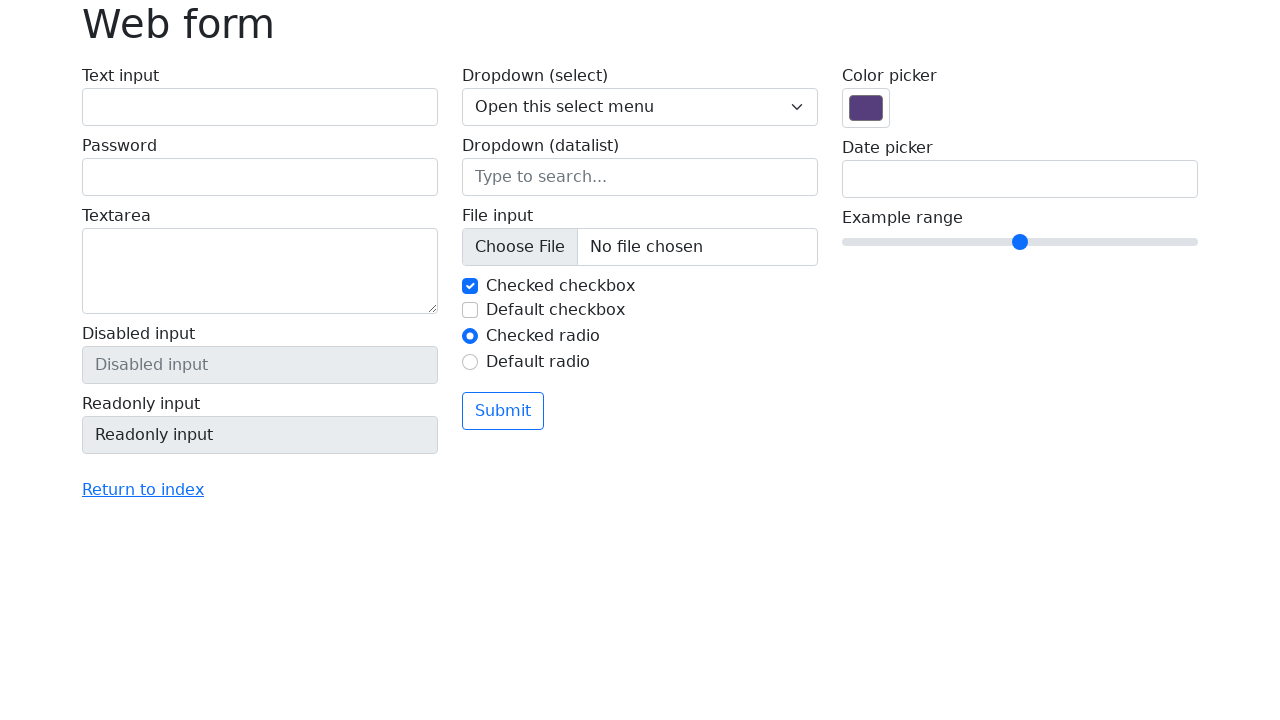

Located range slider input element
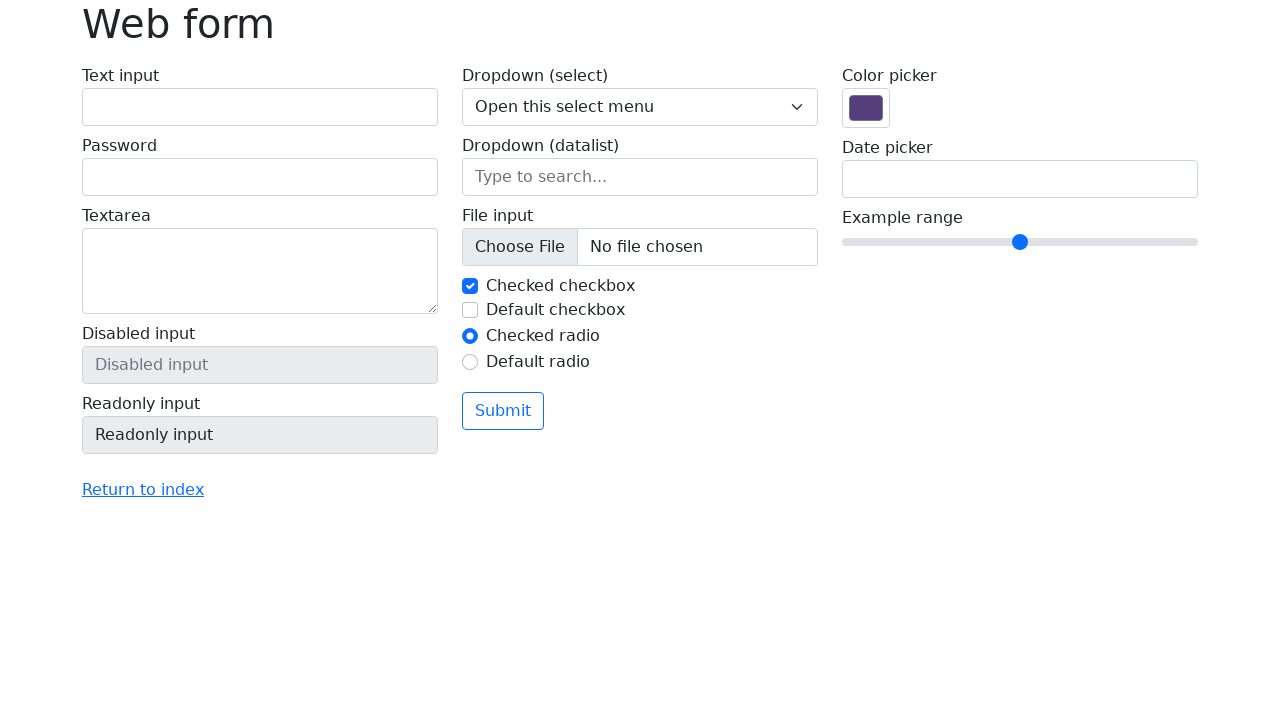

Clicked range slider to focus it at (1020, 242) on input[name='my-range']
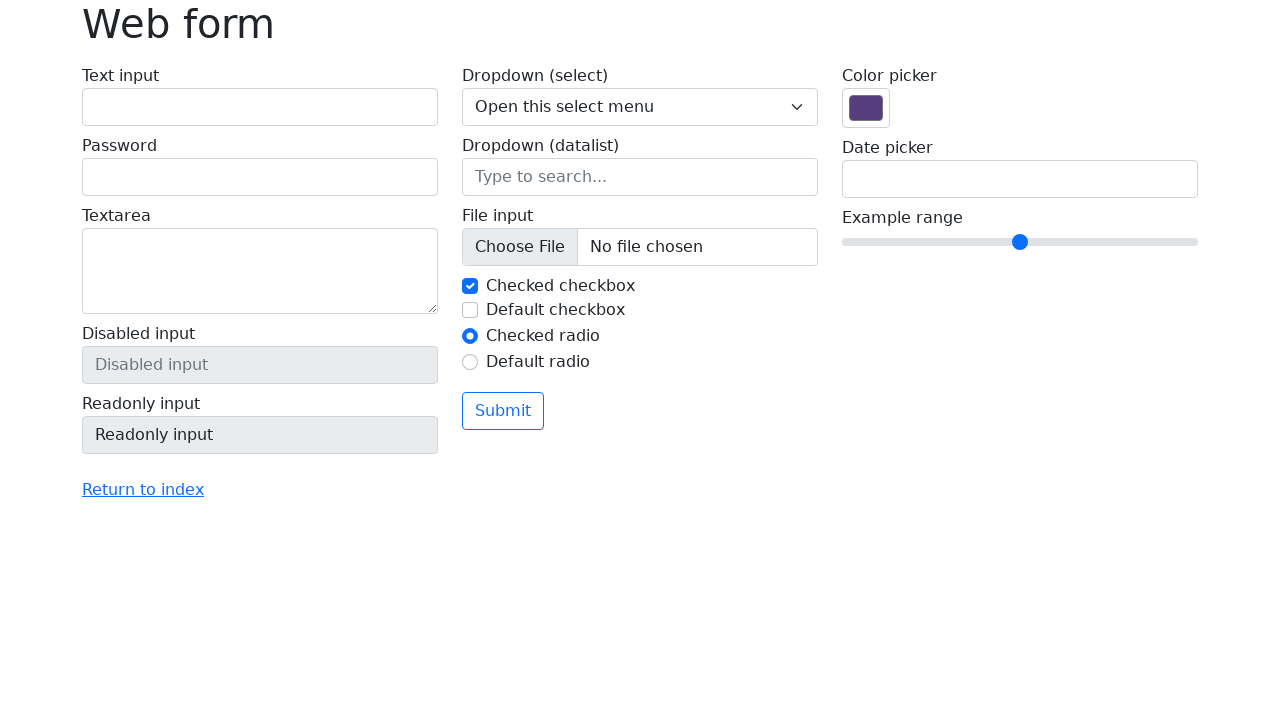

Pressed ArrowRight key on slider (1st time) on input[name='my-range']
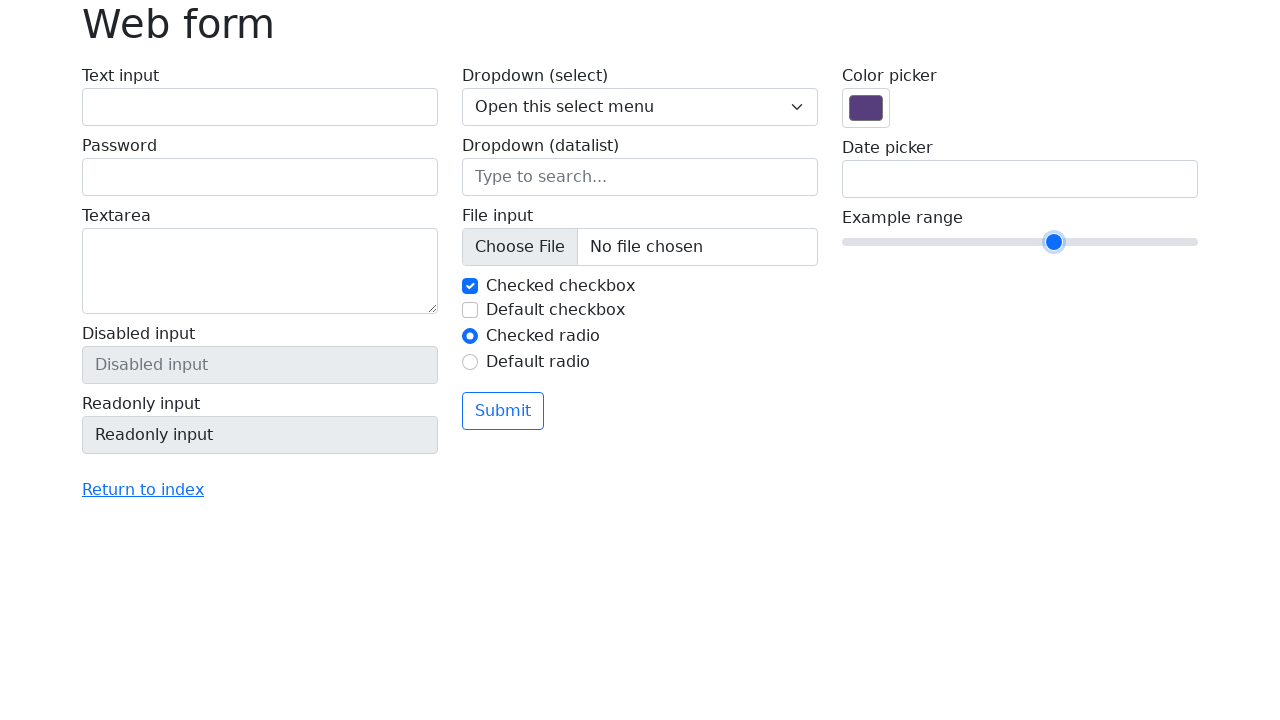

Pressed ArrowRight key on slider (2nd time) on input[name='my-range']
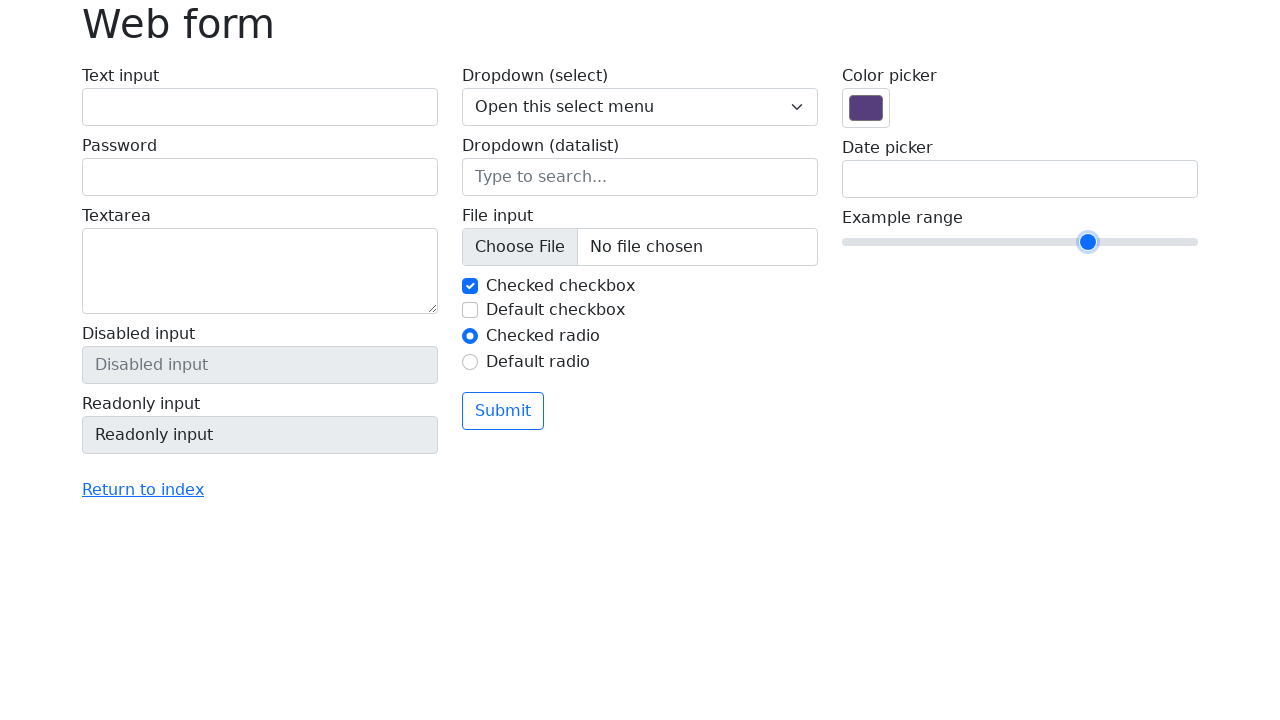

Verified range slider value is 7 after two right arrow presses
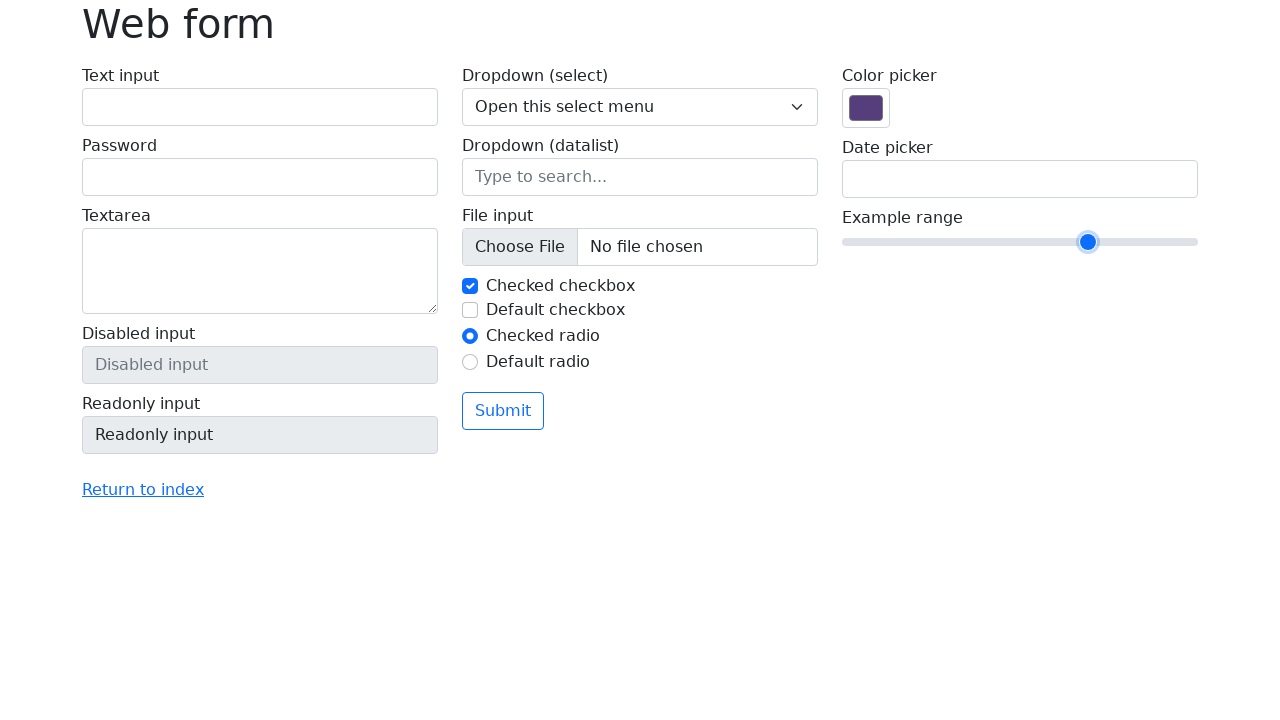

Pressed ArrowLeft key on slider (1st time) on input[name='my-range']
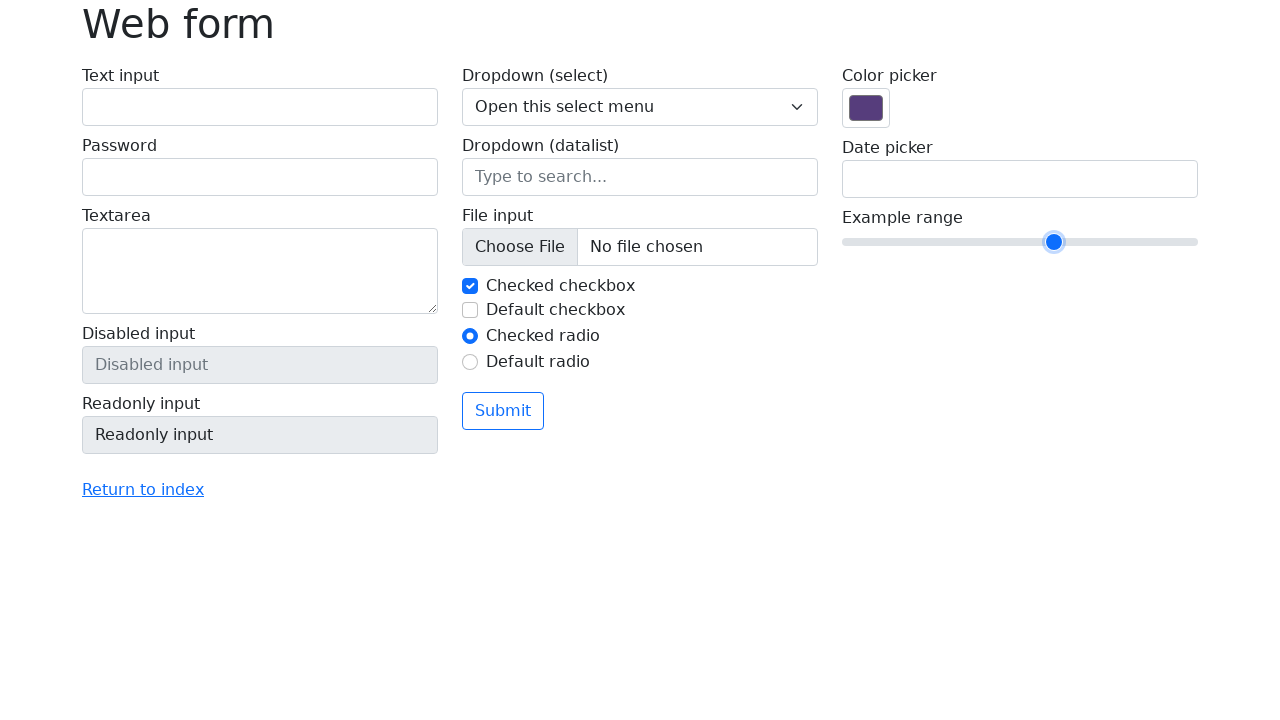

Pressed ArrowLeft key on slider (2nd time) on input[name='my-range']
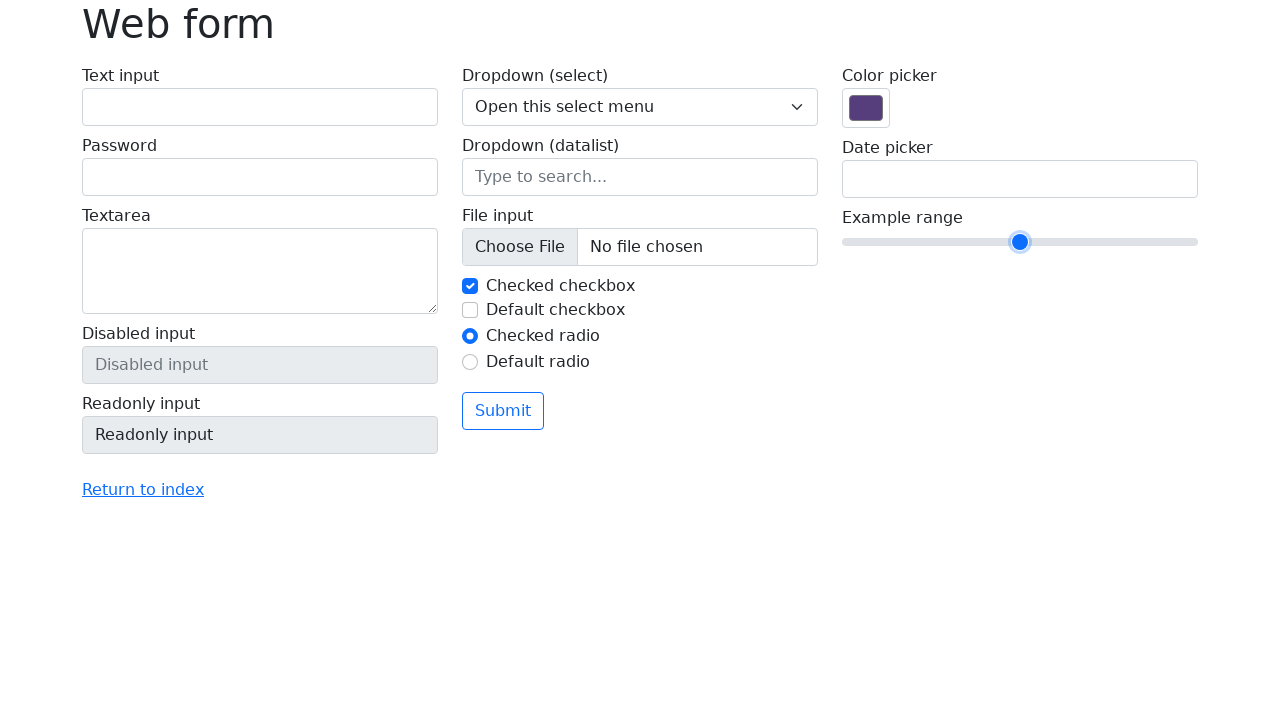

Pressed ArrowLeft key on slider (3rd time) on input[name='my-range']
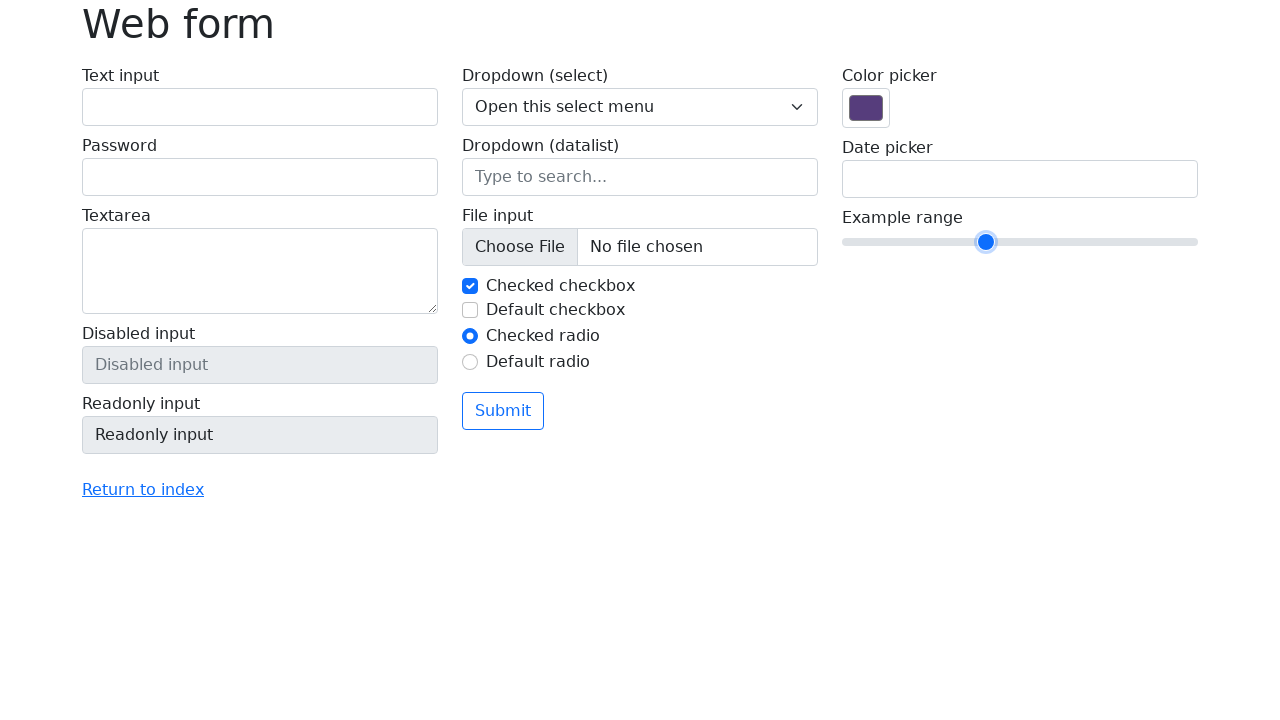

Pressed ArrowLeft key on slider (4th time) on input[name='my-range']
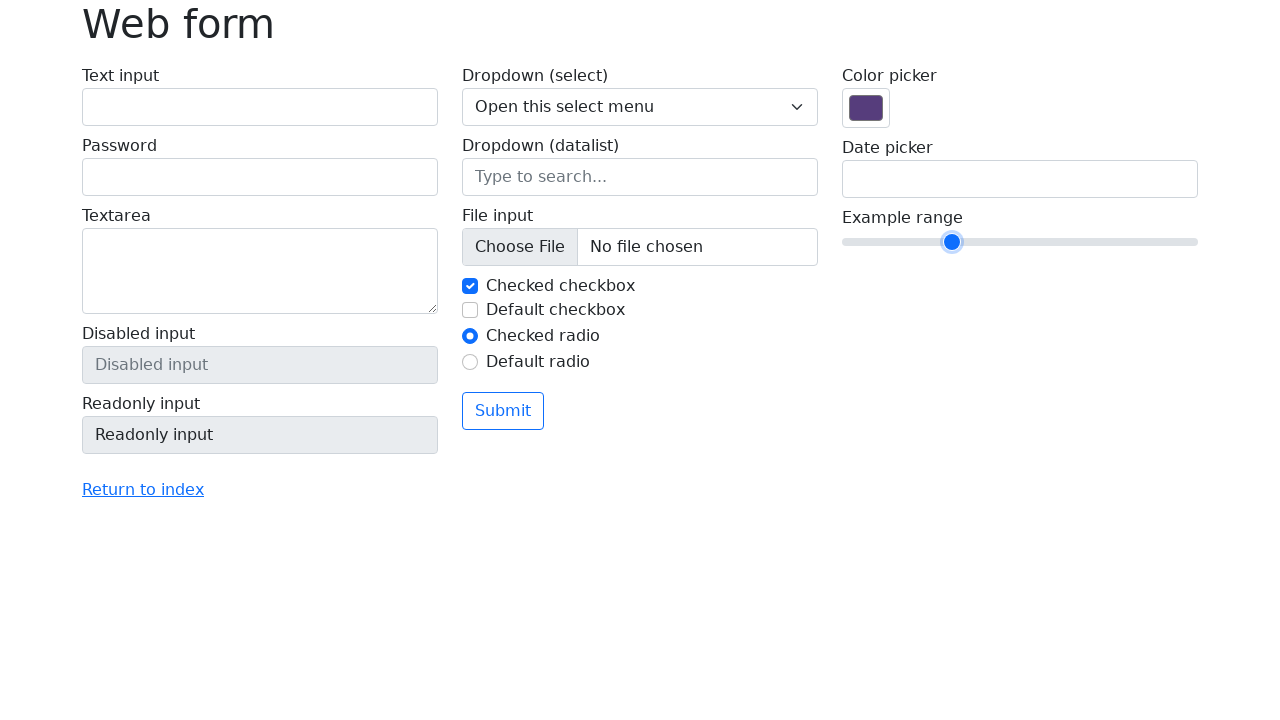

Verified range slider value is 3 after four left arrow presses
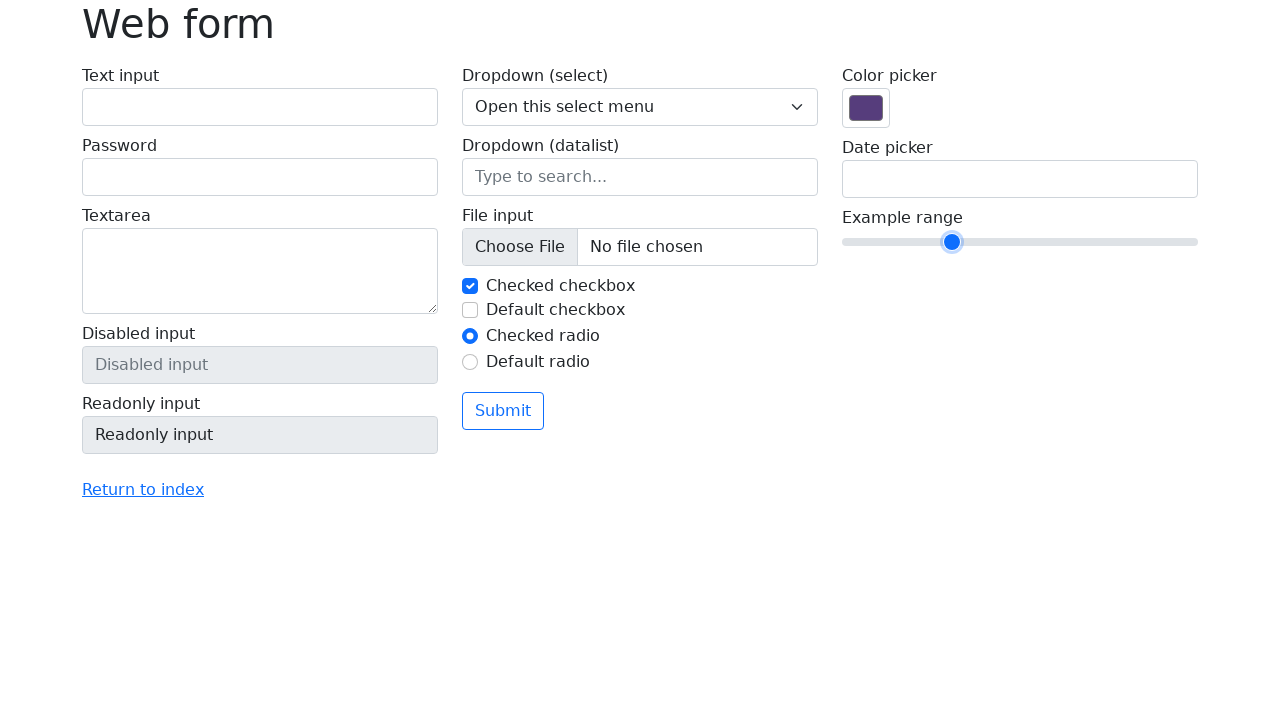

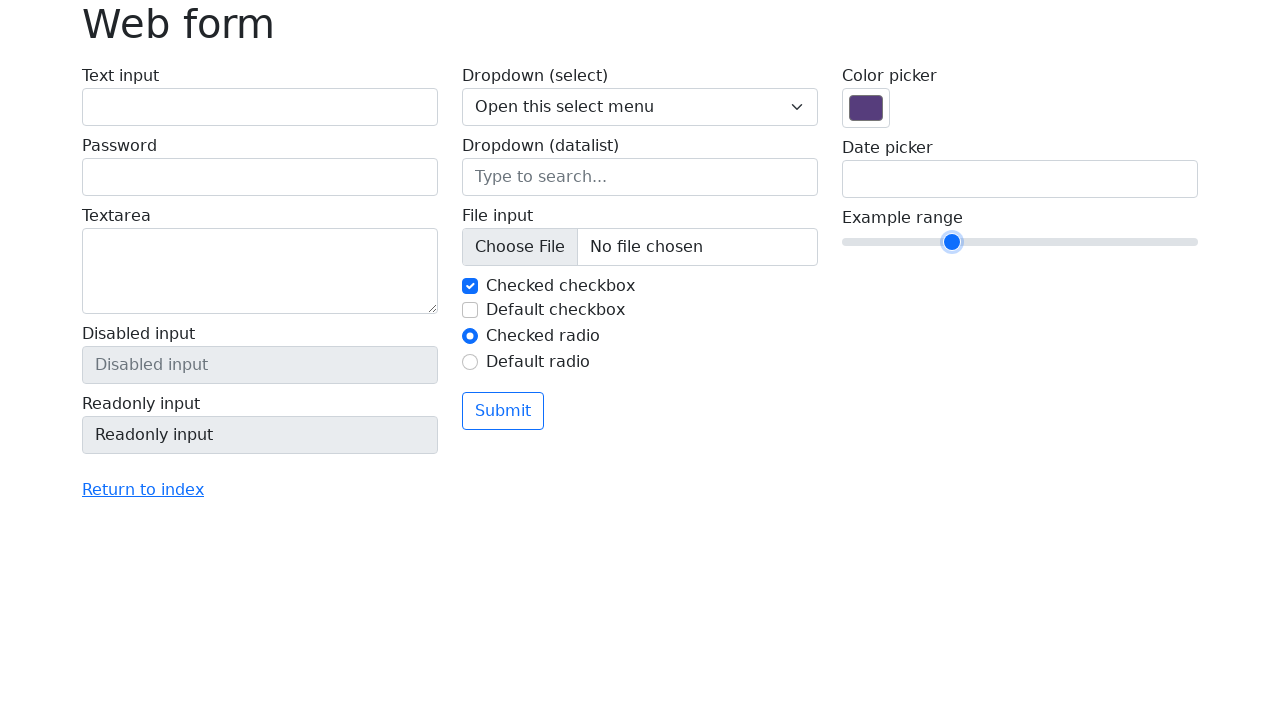